Finds and prints duplicate surnames in table1 using List and Set approach

Starting URL: http://automationbykrishna.com

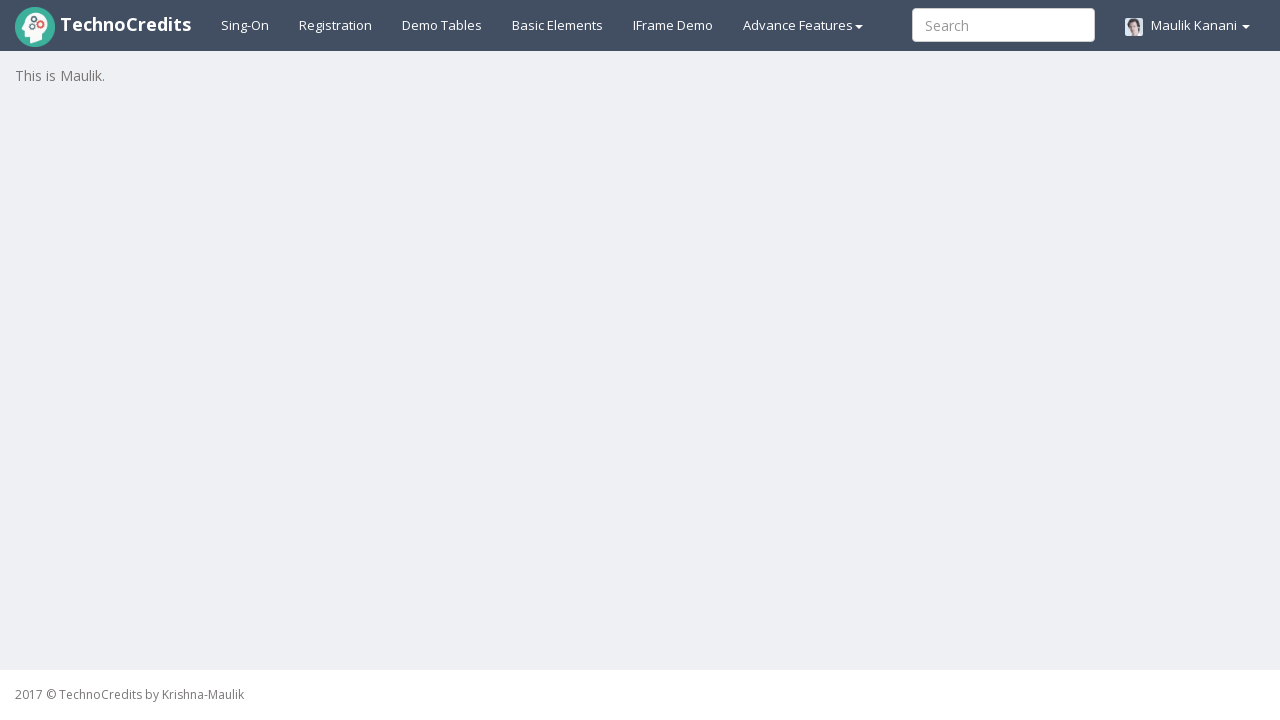

Clicked on Demo Table tab at (442, 25) on a#demotable
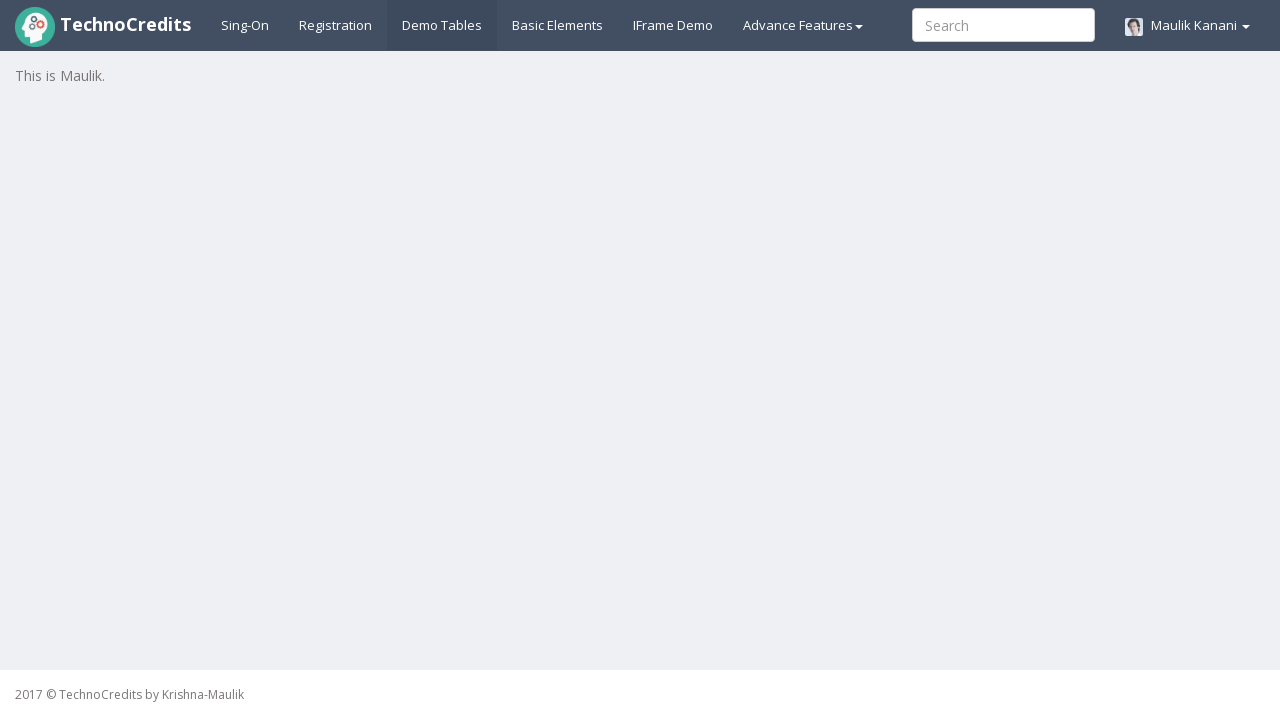

Table1 loaded successfully
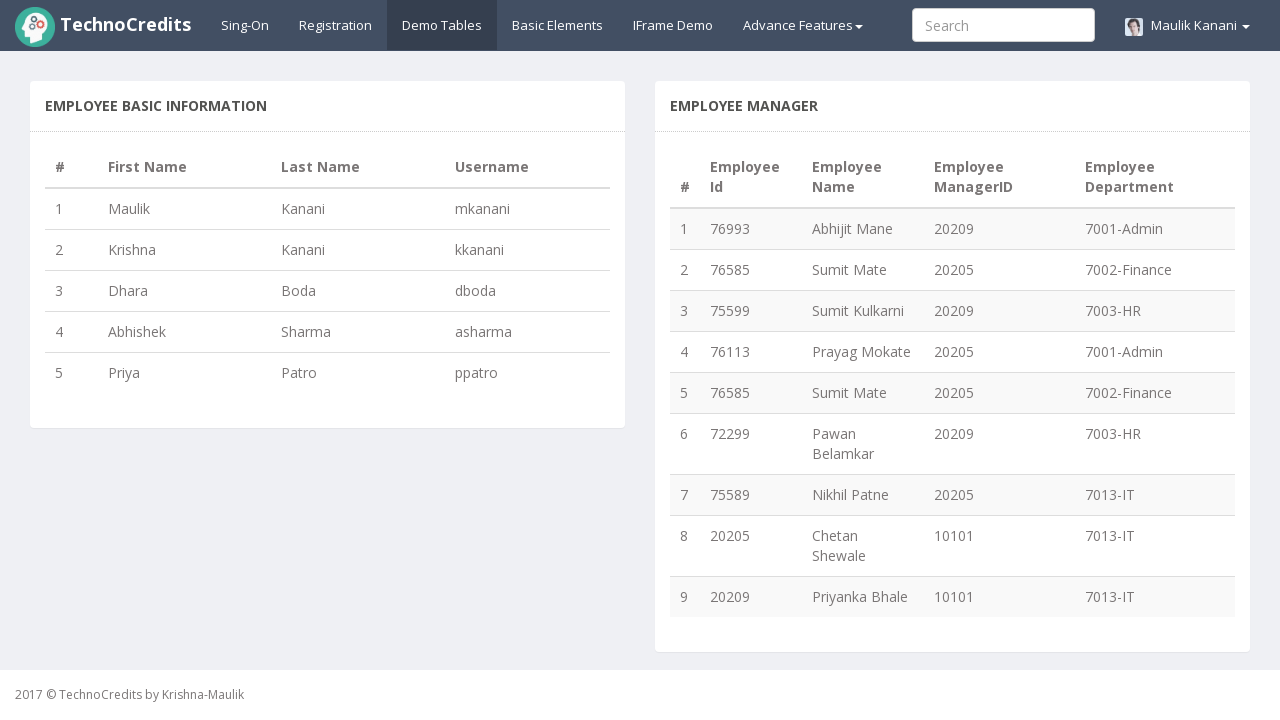

Retrieved all rows from table1 - total rows: 5
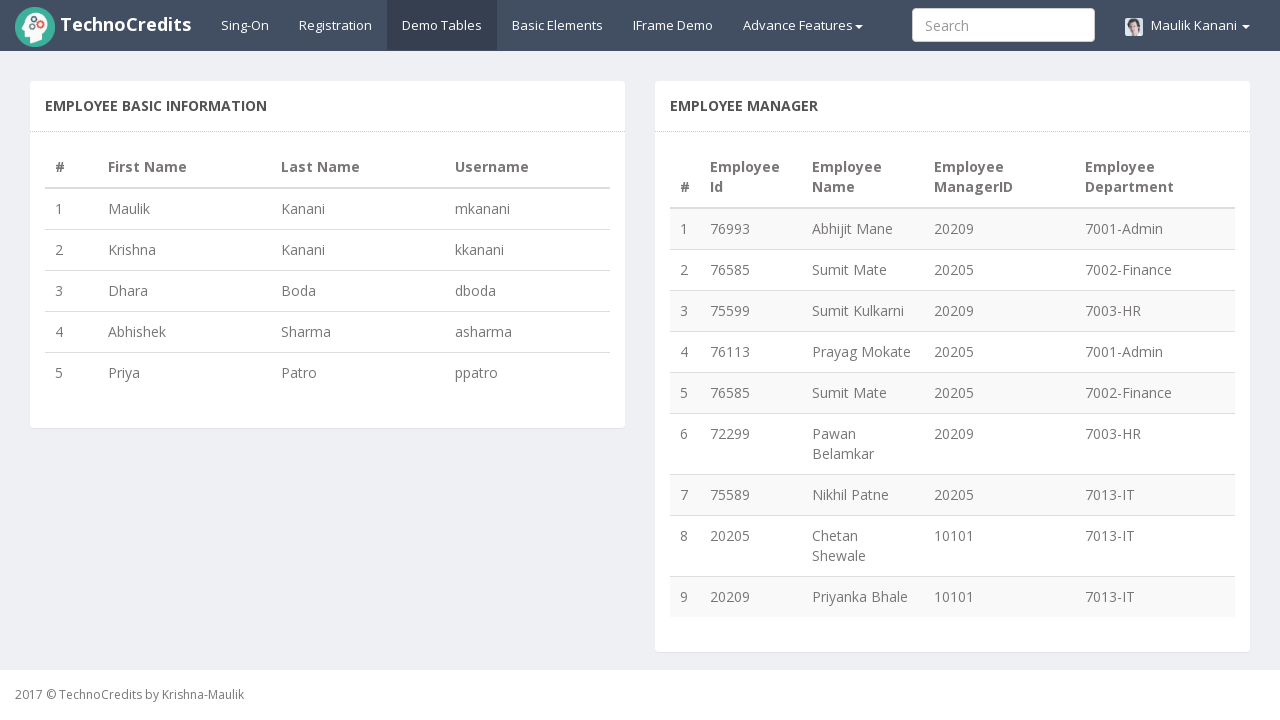

Extracted surname 'Kanani' from row 1
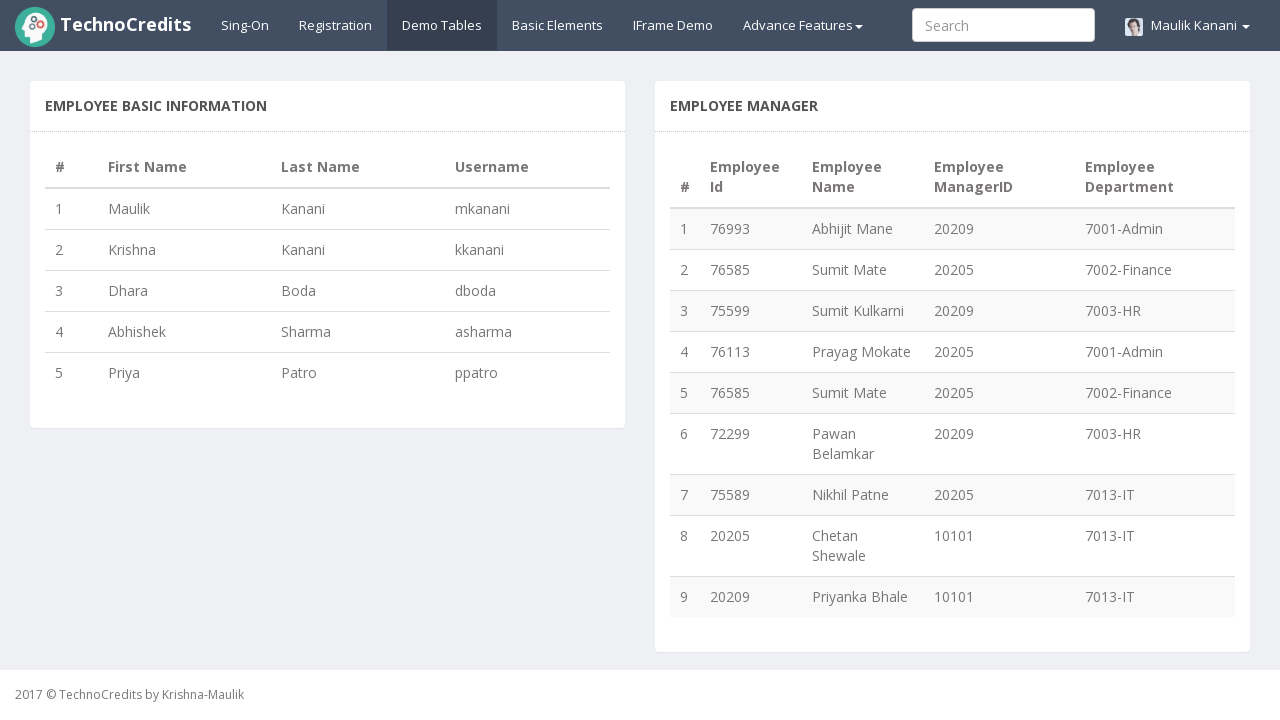

Added 'Kanani' to seen surnames list
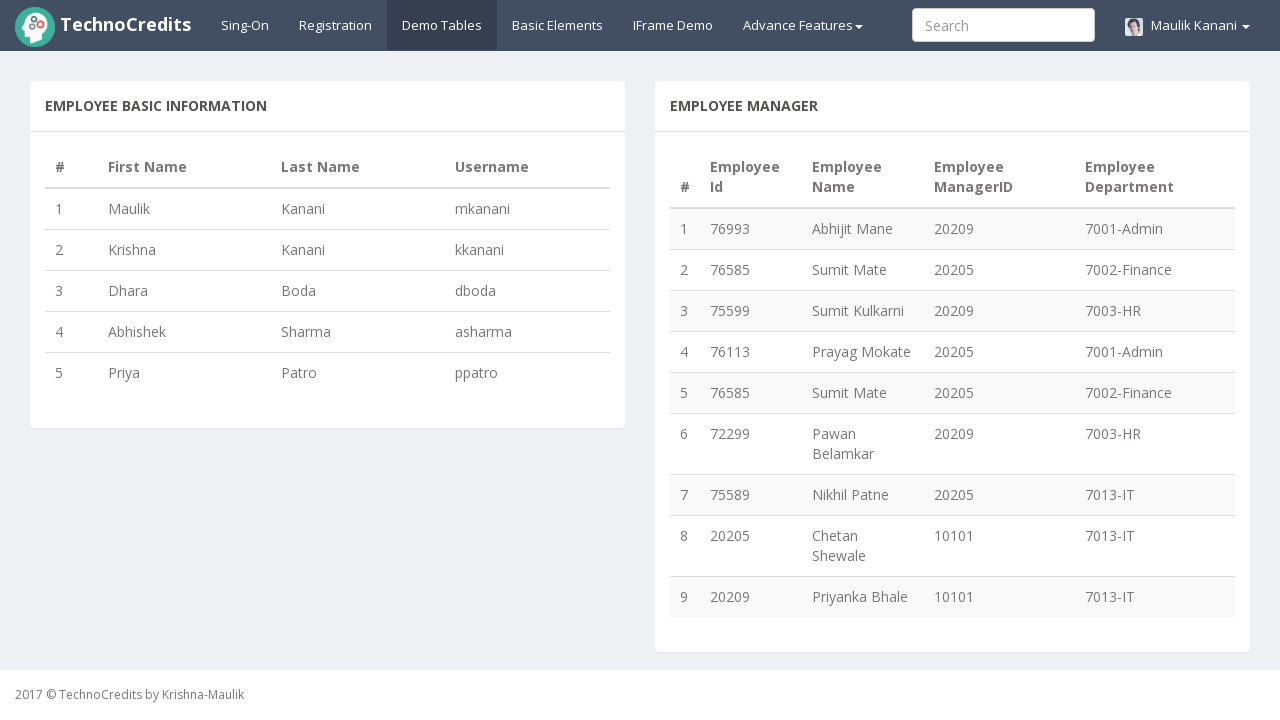

Extracted surname 'Kanani' from row 2
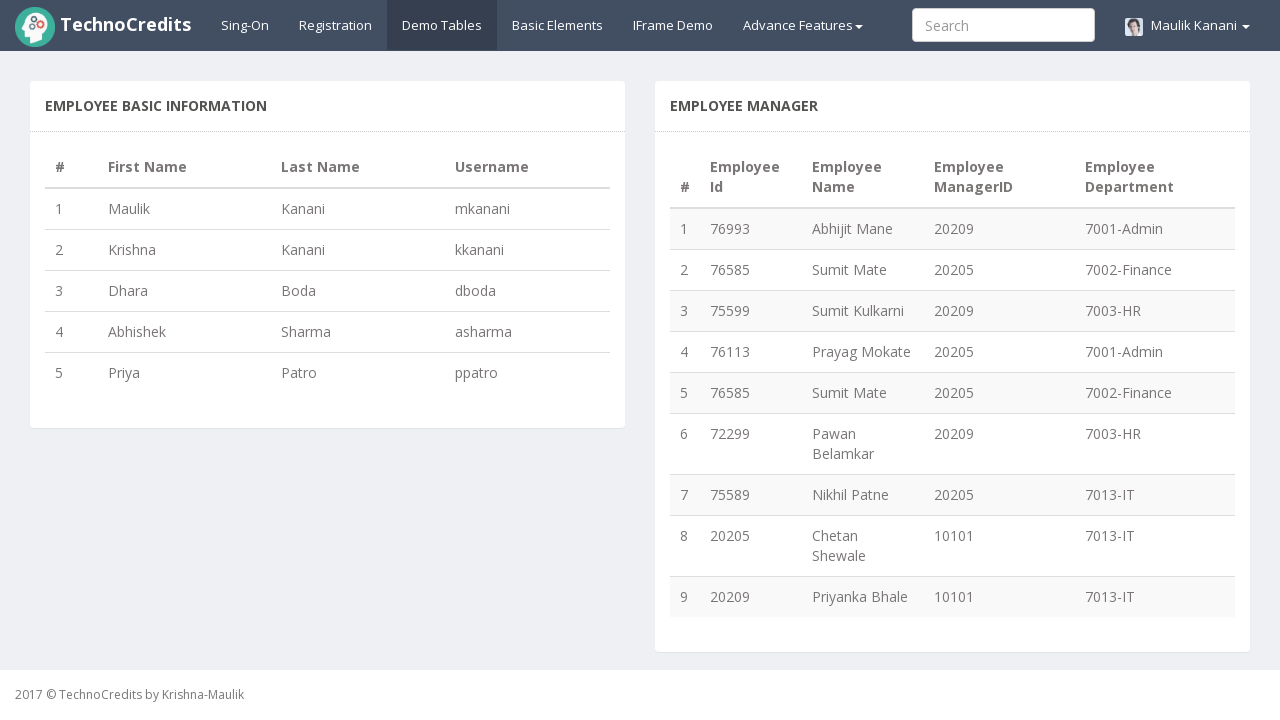

Identified 'Kanani' as duplicate surname
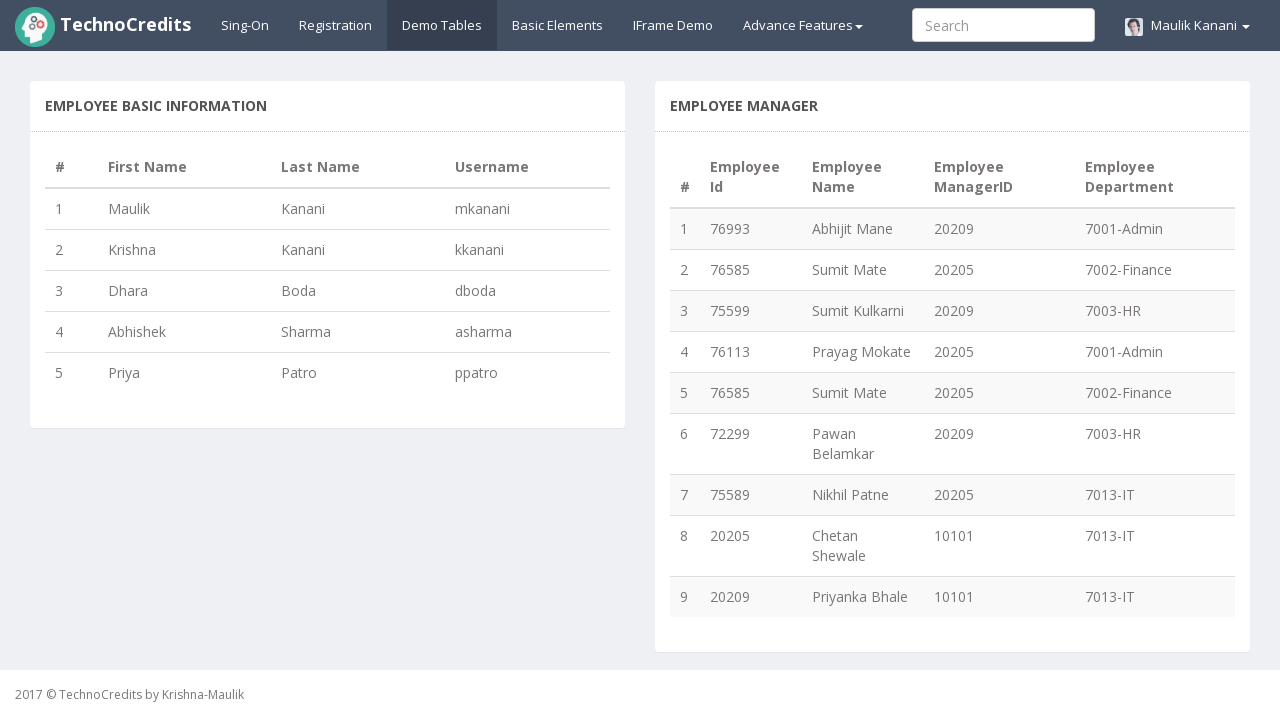

Extracted surname 'Boda' from row 3
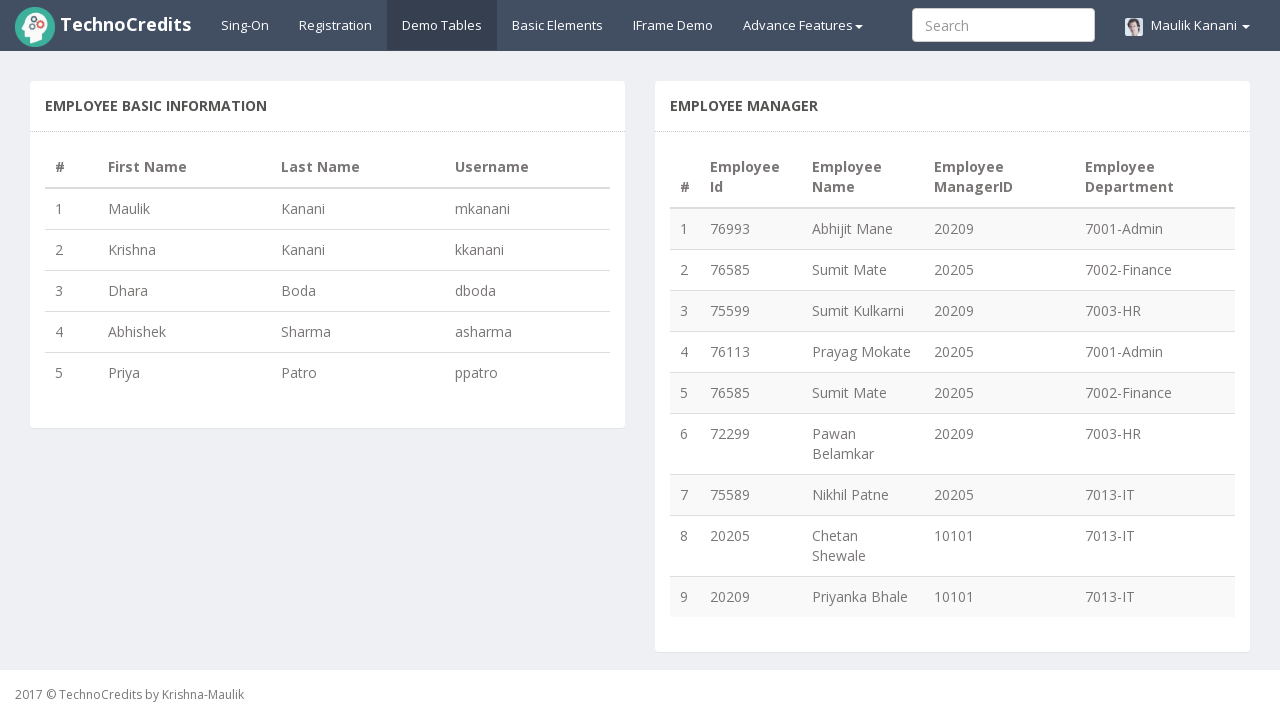

Added 'Boda' to seen surnames list
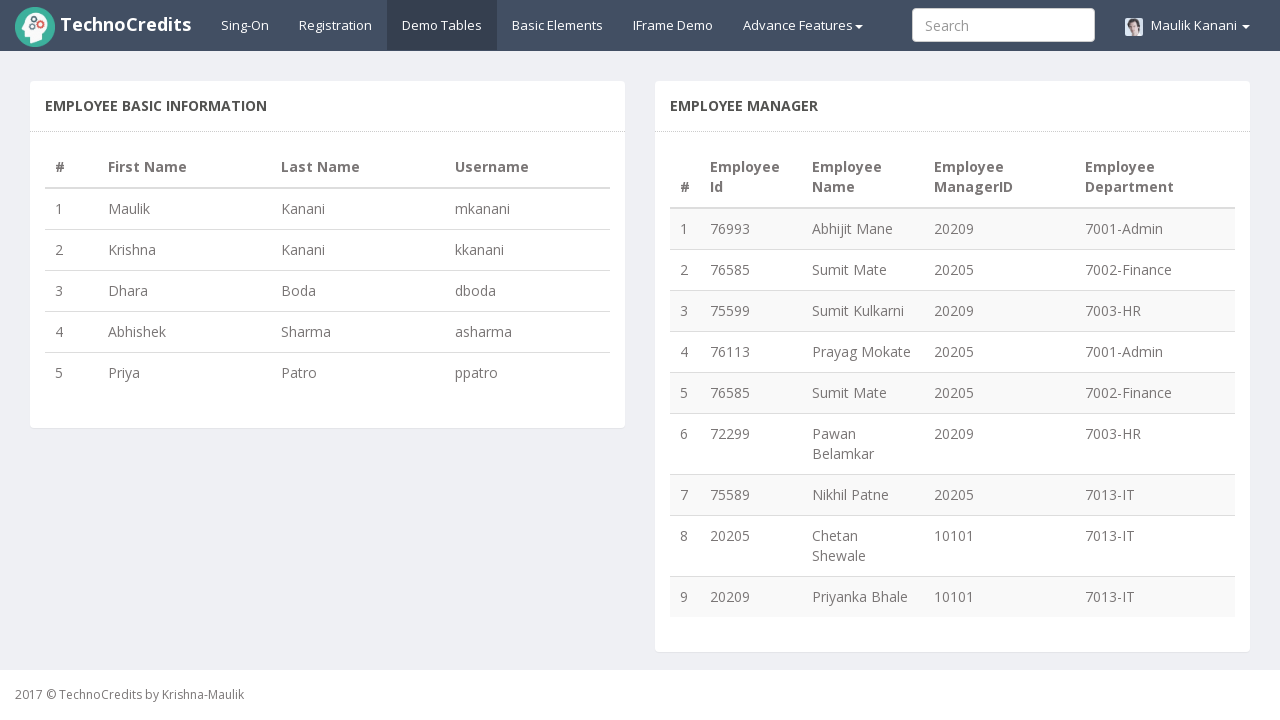

Extracted surname 'Sharma' from row 4
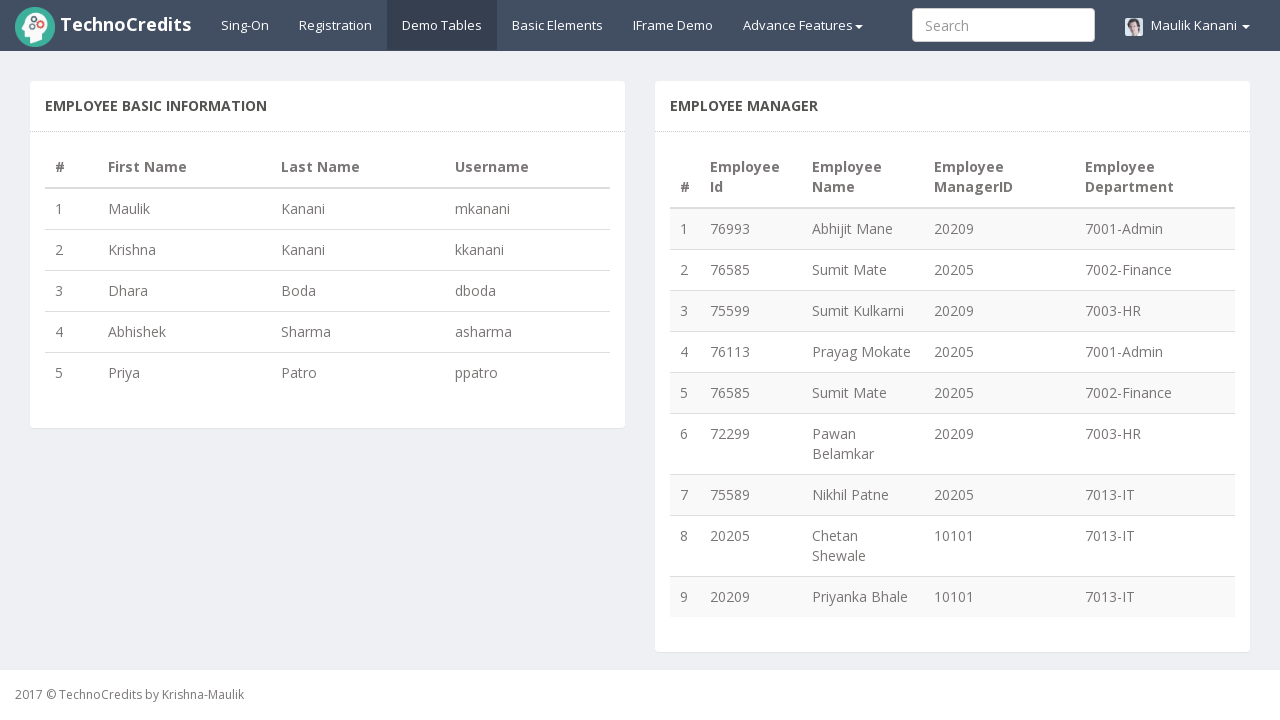

Added 'Sharma' to seen surnames list
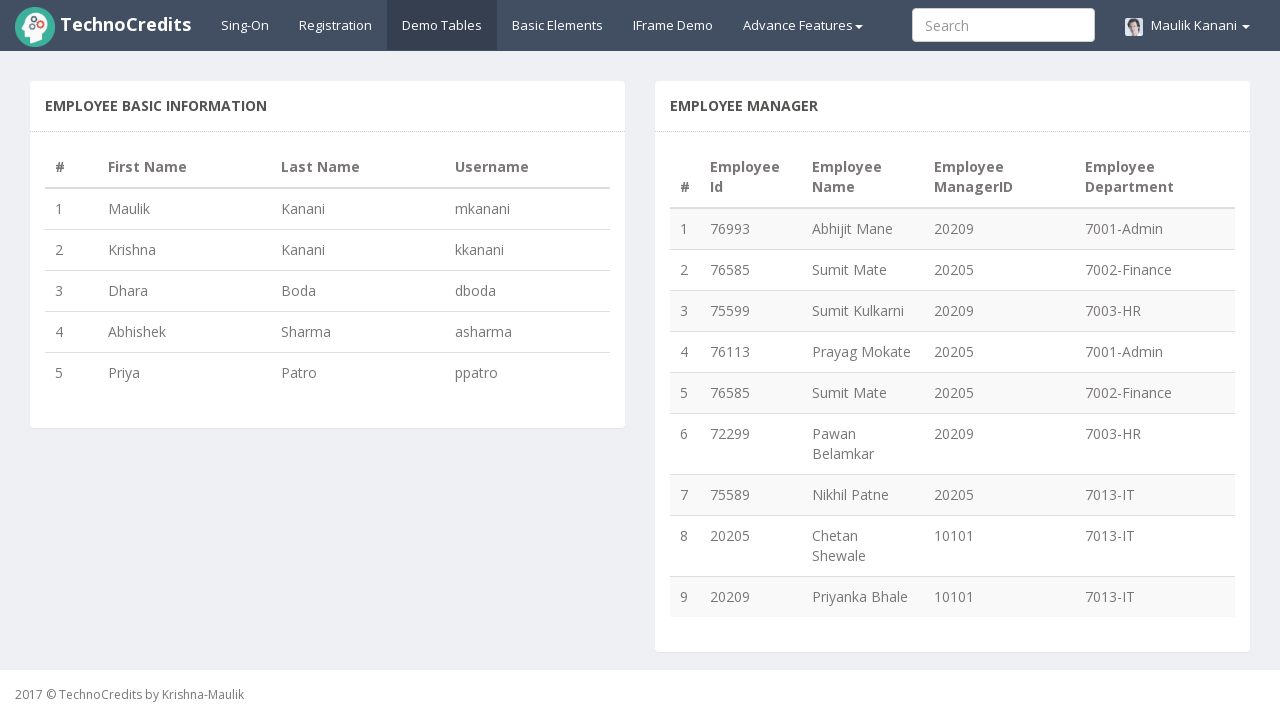

Extracted surname 'Patro' from row 5
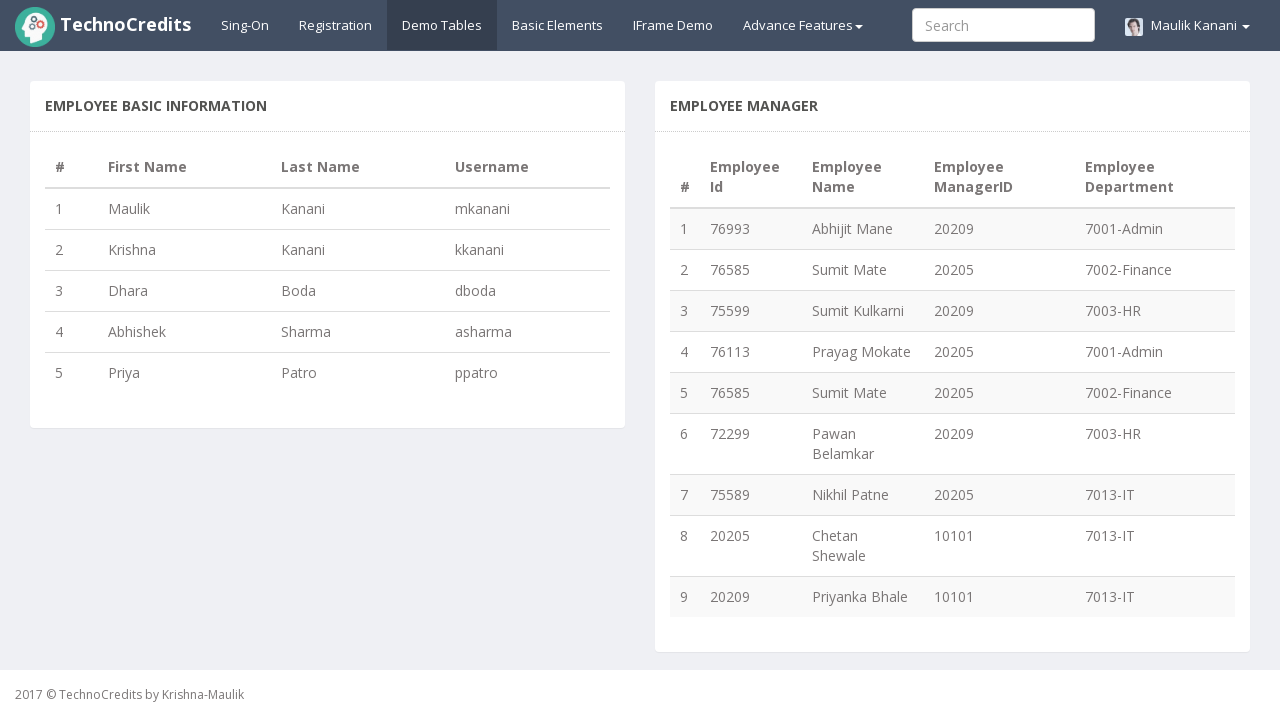

Added 'Patro' to seen surnames list
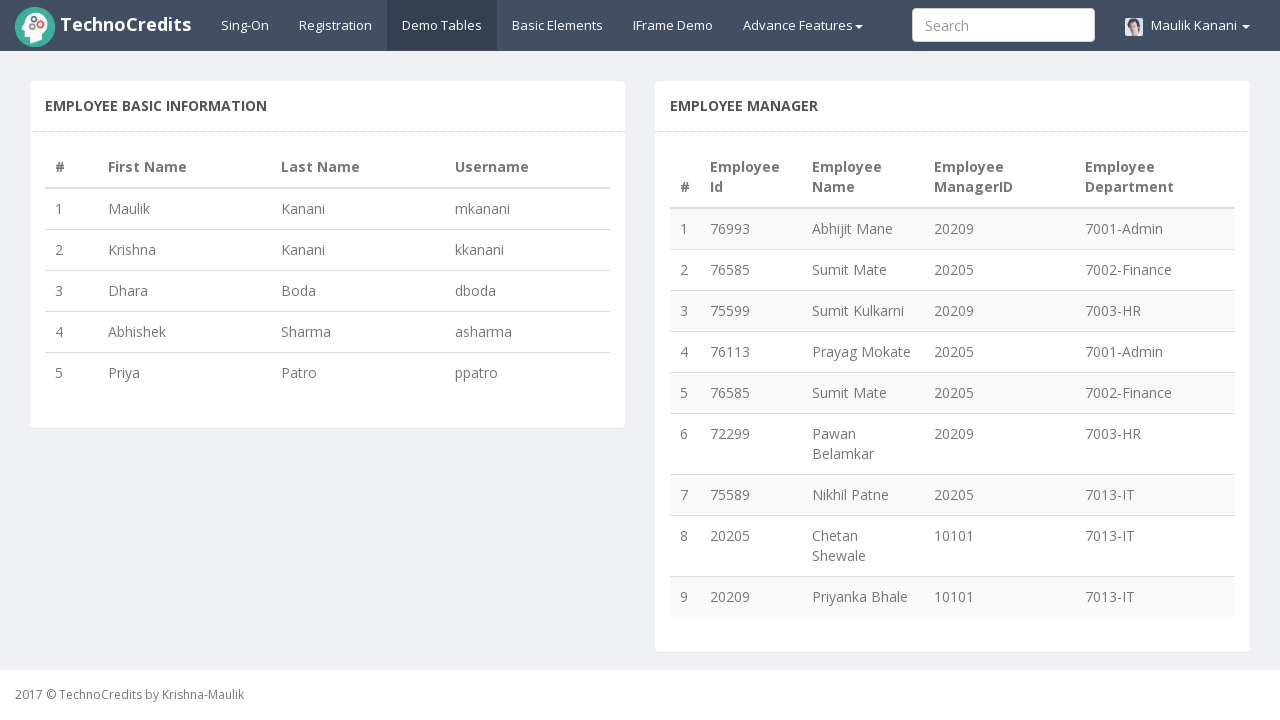

Test completed - Found duplicate surnames: {'Kanani'}
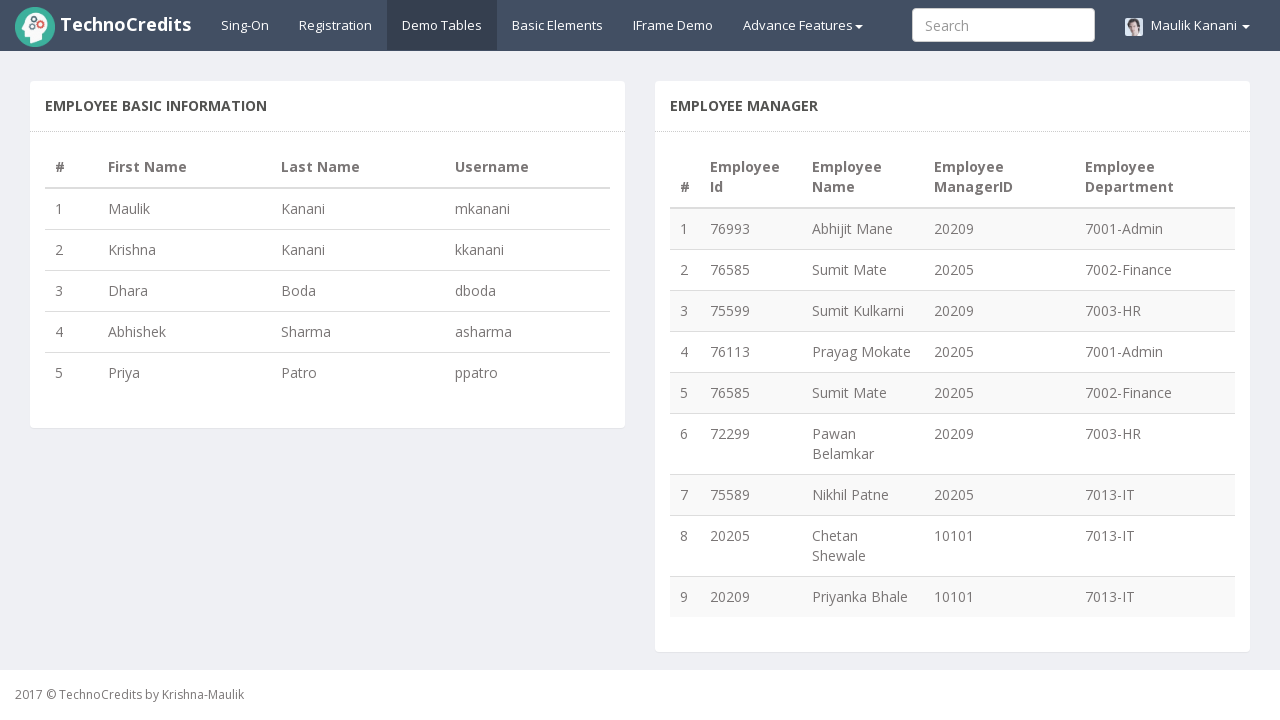

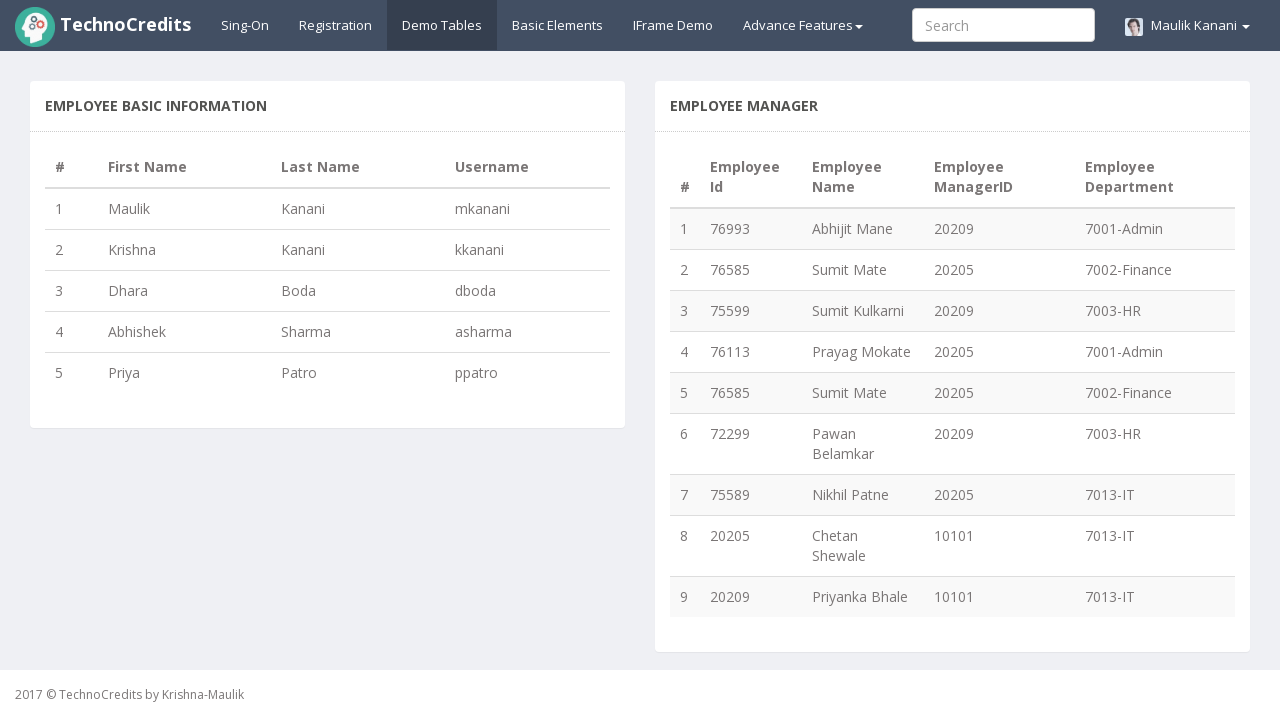